Tests store selector functionality by clicking the store selector, entering Fort Myers zip code (33966), and saving the selected store.

Starting URL: https://basspro.com

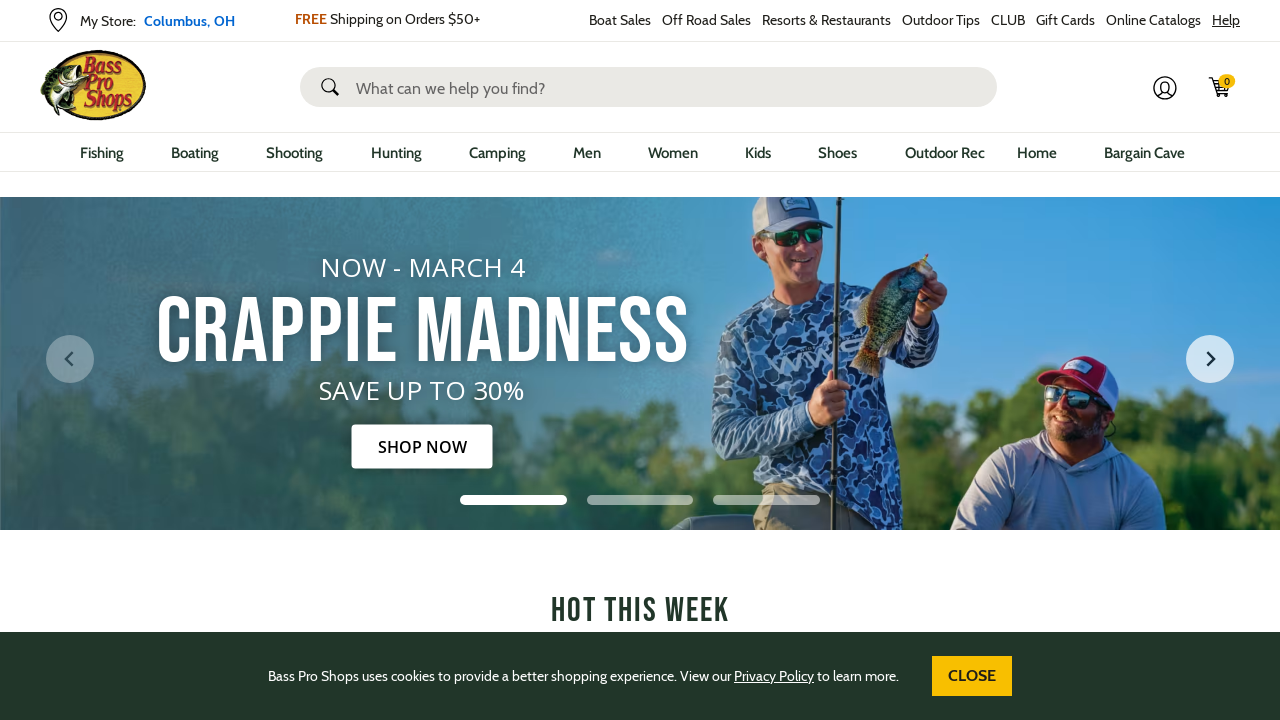

Clicked store selector at (160, 16) on xpath=/html/body/div[2]/div[1]/div[2]/div[1]
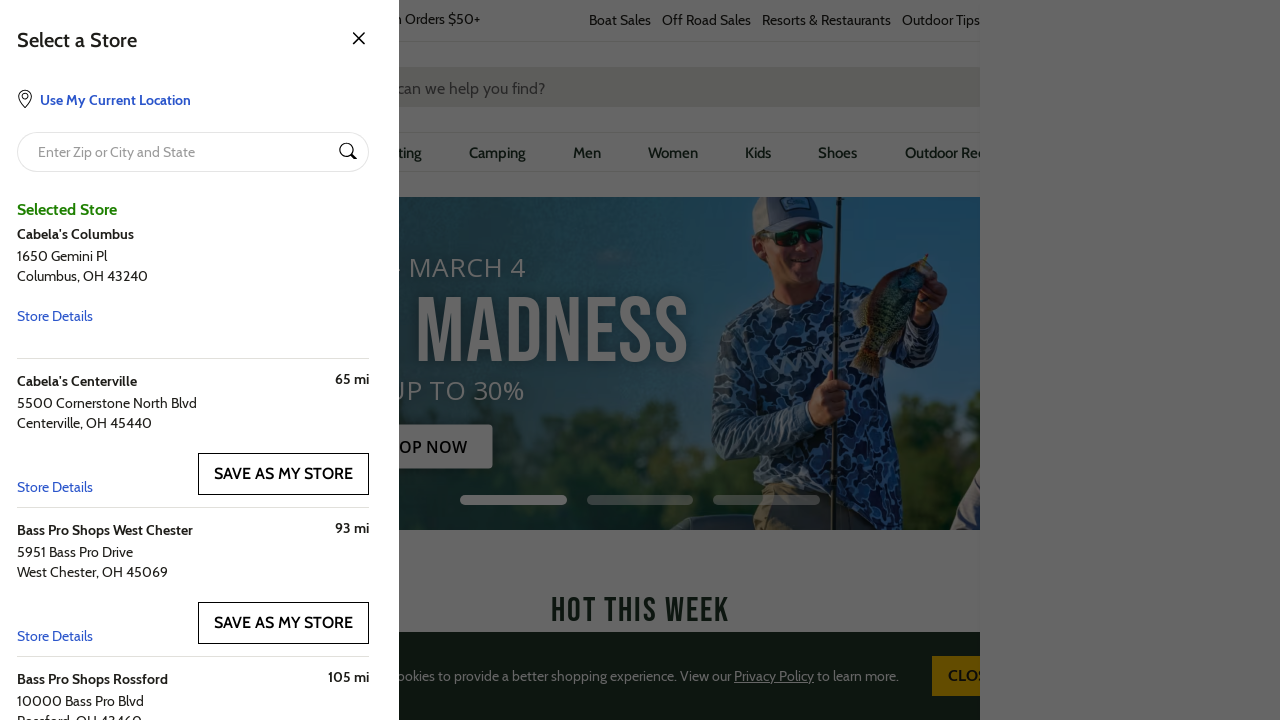

Store locator input field appeared
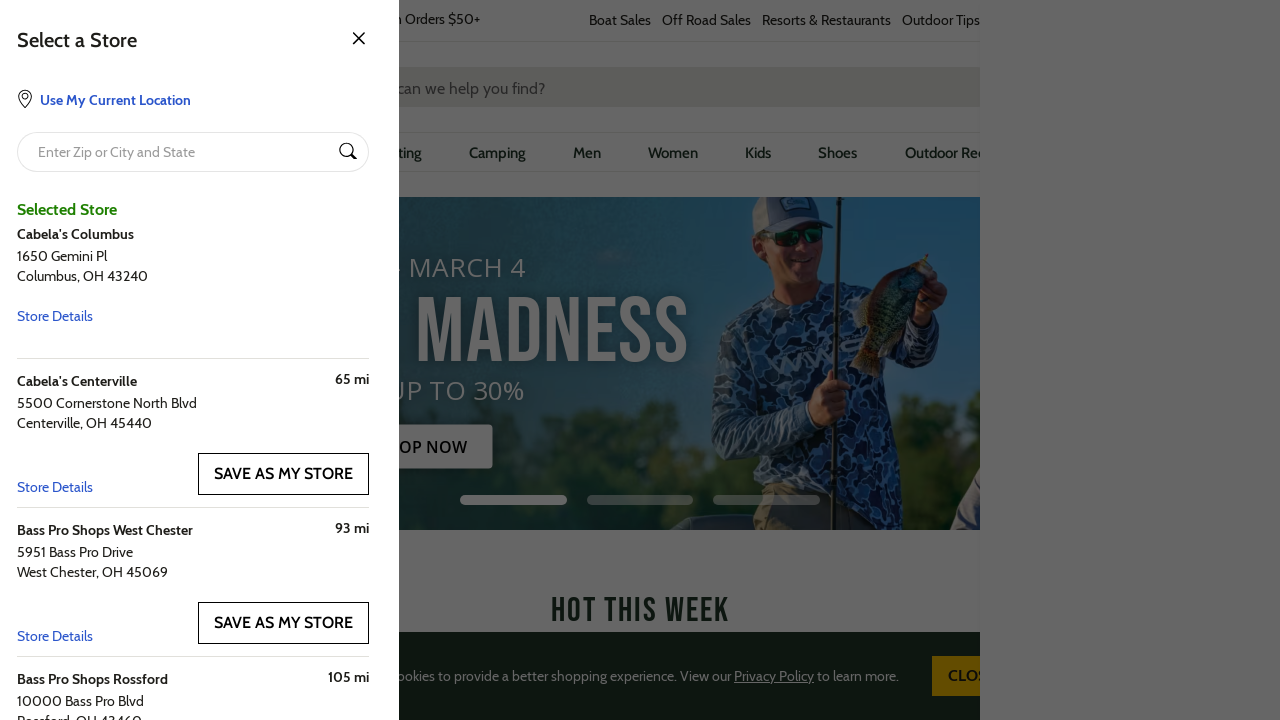

Entered Fort Myers zip code 33966 on #storeLocInp
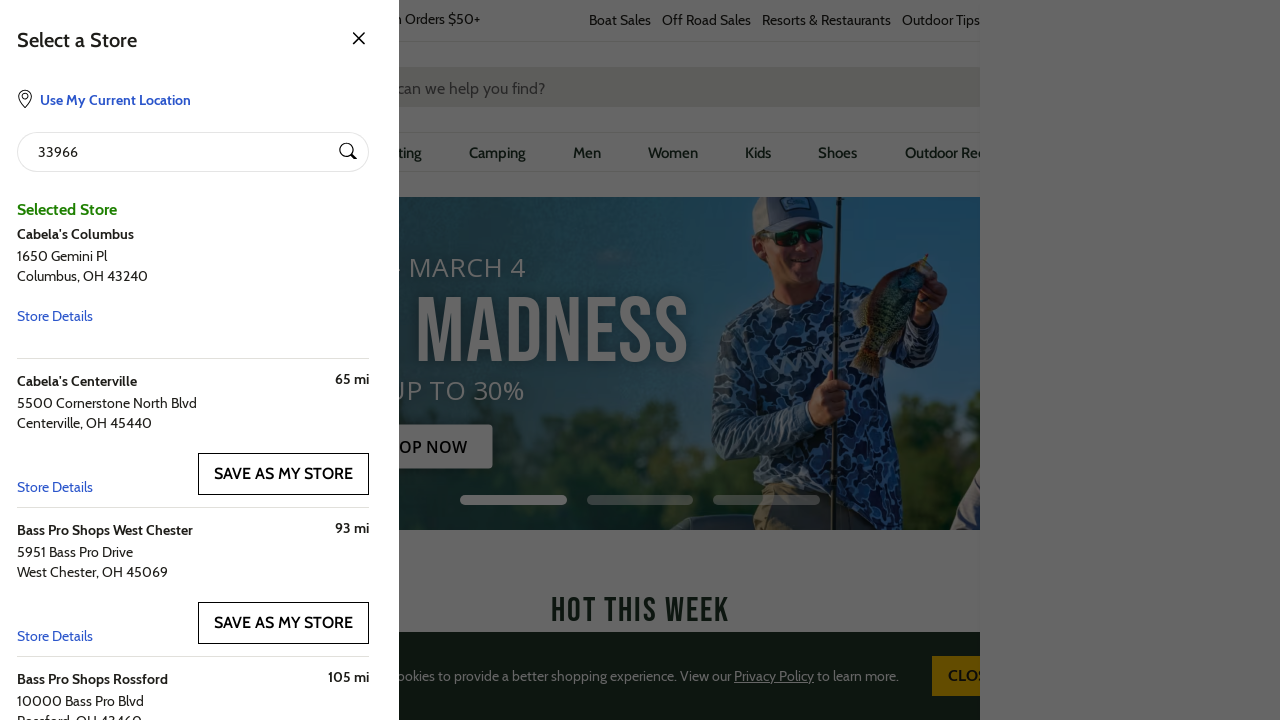

Pressed Enter to search for stores on #storeLocInp
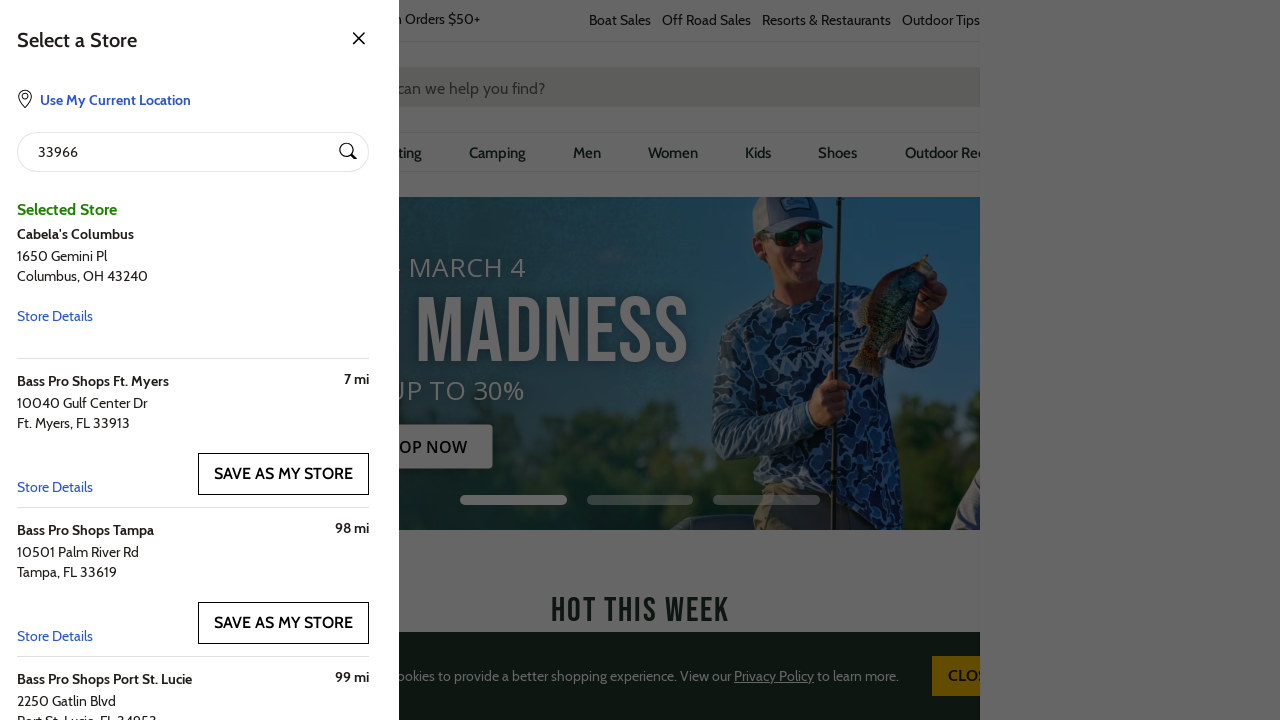

Store selection button appeared
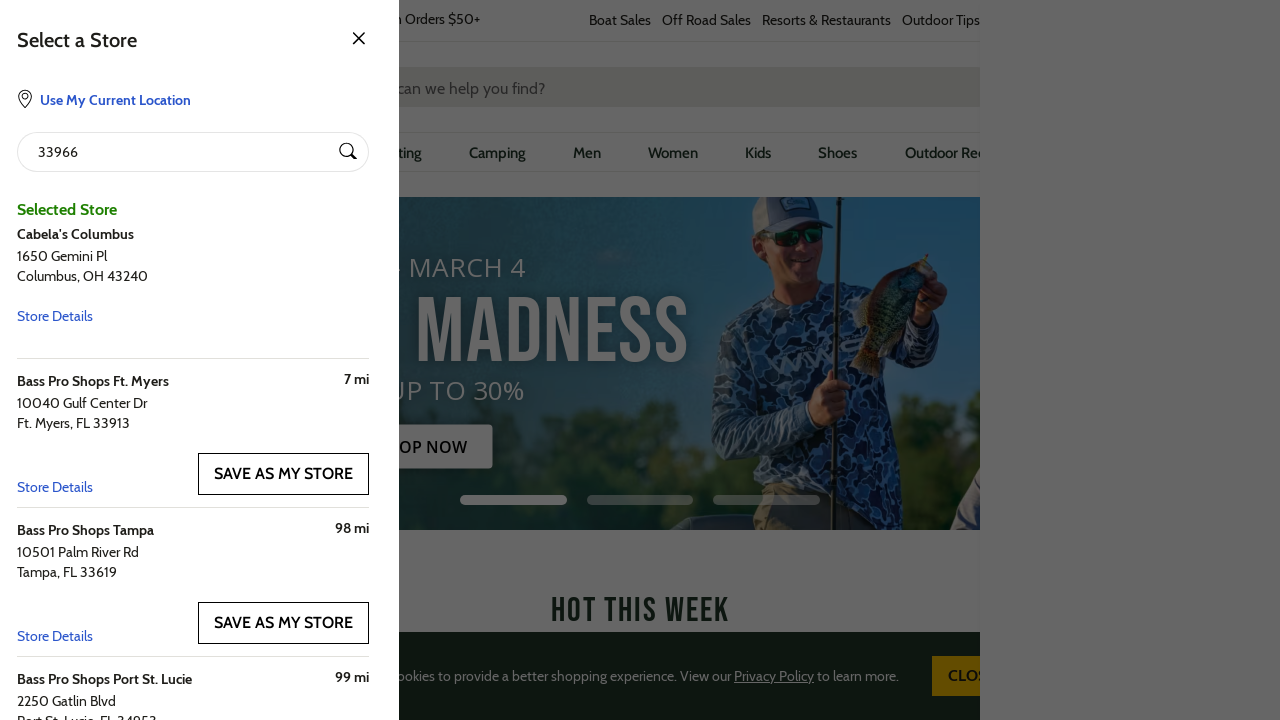

Clicked save/select store button to confirm Fort Myers store selection at (284, 474) on xpath=/html/body/div[8]/div[2]/div[4]/div[3]/div[1]/div/button
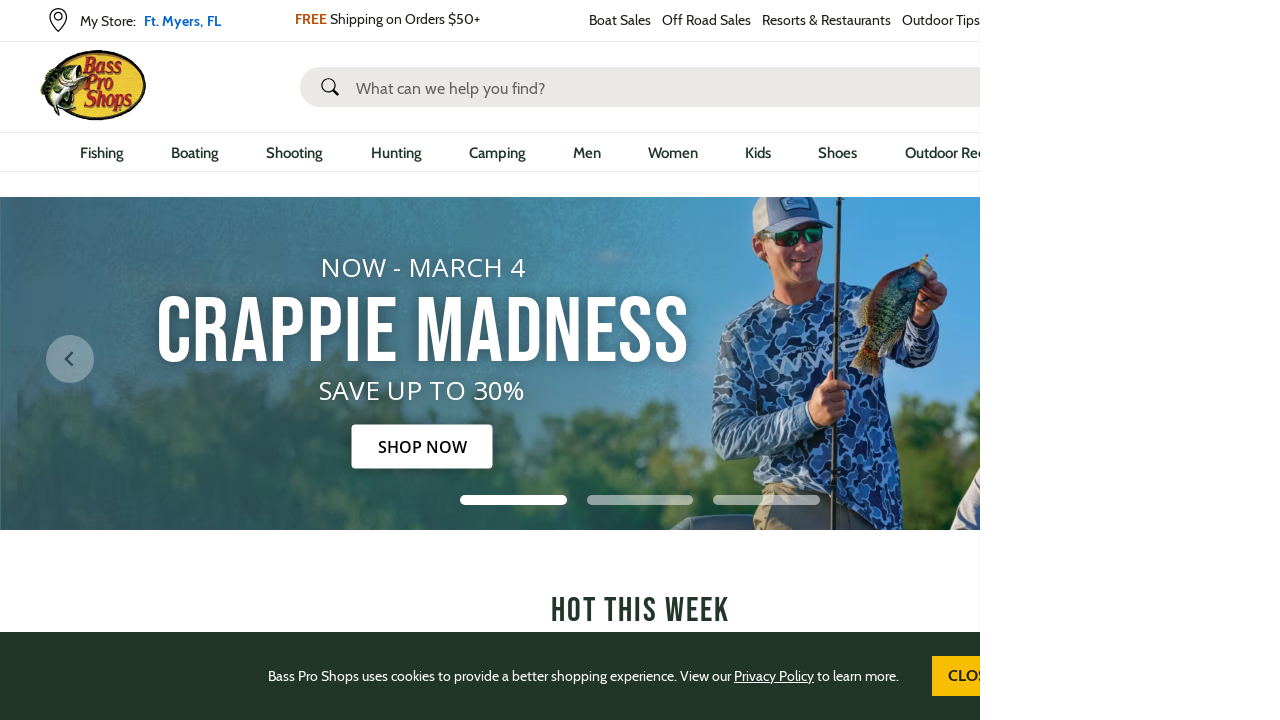

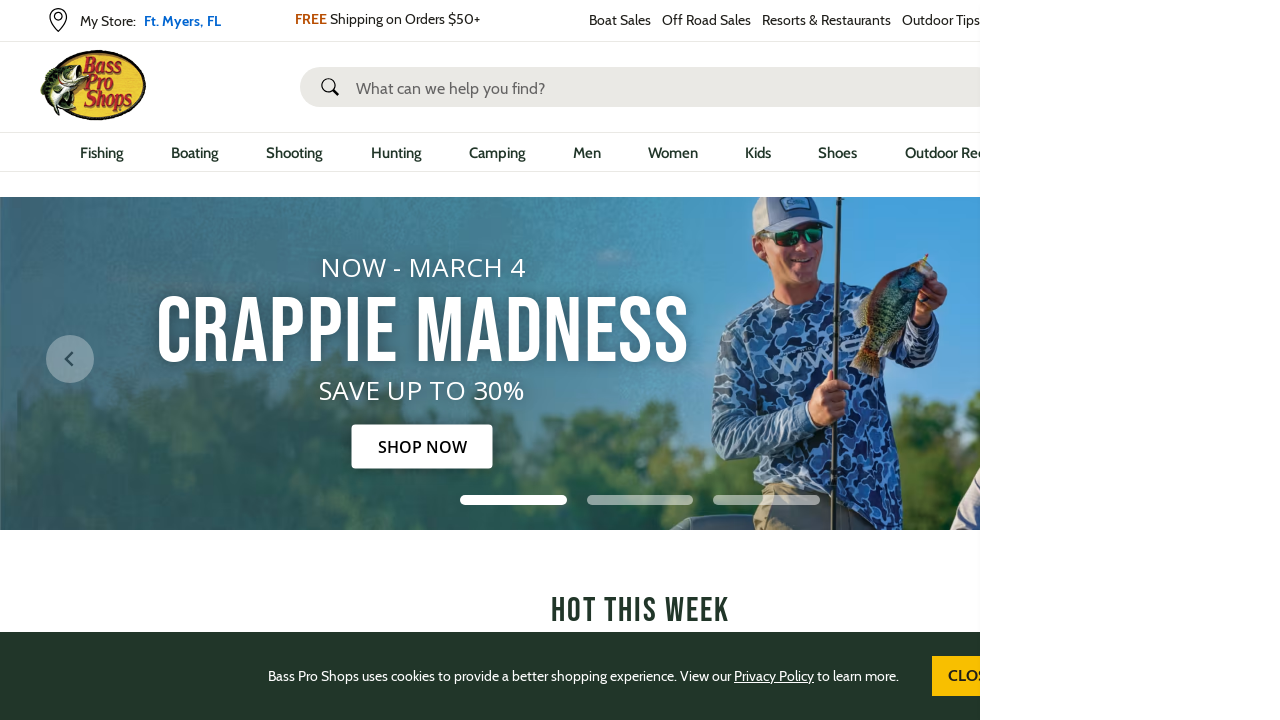